Tests right-clicking a button and verifying the message appears

Starting URL: https://demoqa.com/buttons

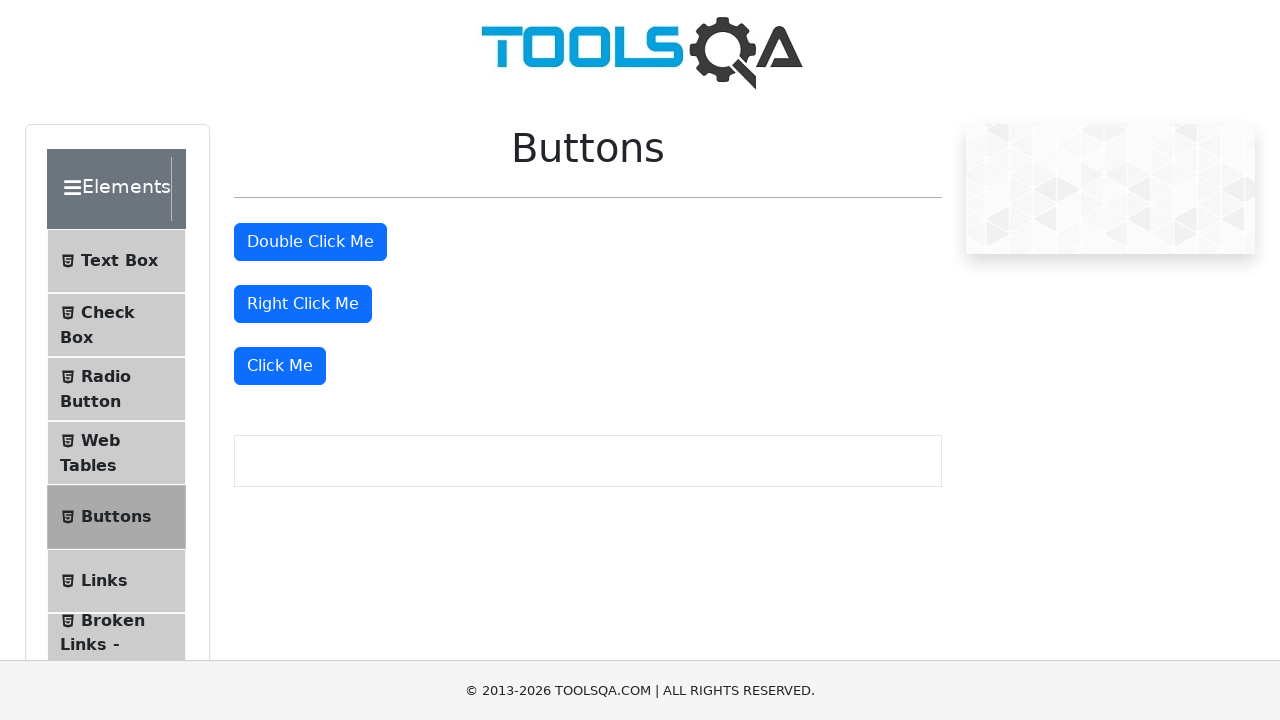

Right-clicked the right click button at (303, 304) on #rightClickBtn
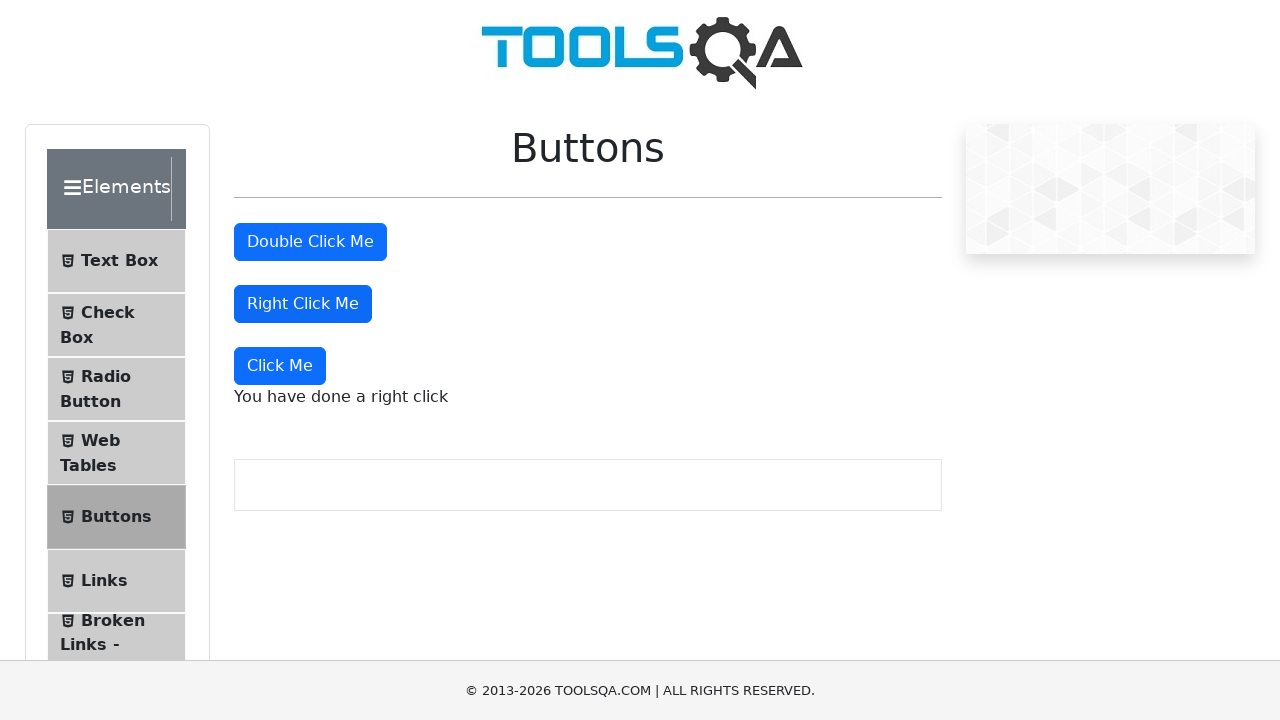

Right-click message appeared and was verified
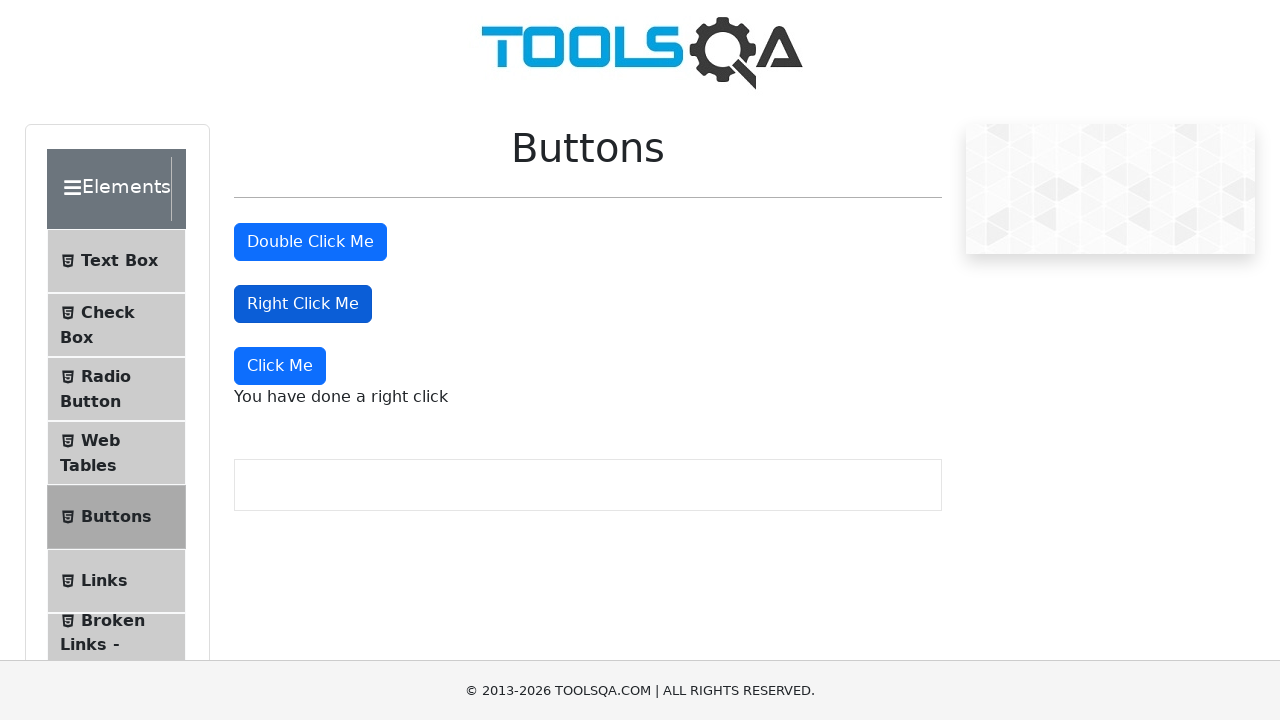

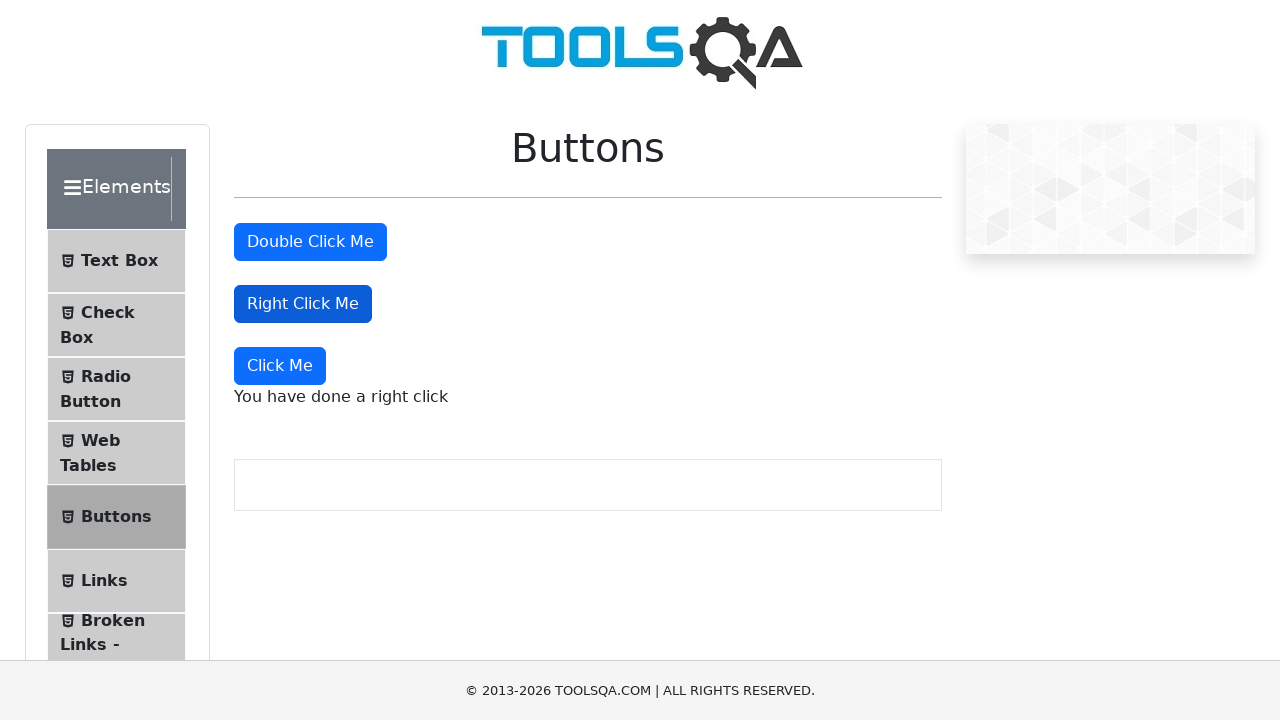